Navigates to W3Schools HTML tables page and verifies that the customers table is present and loaded

Starting URL: http://www.w3schools.com/html/html_tables.asp

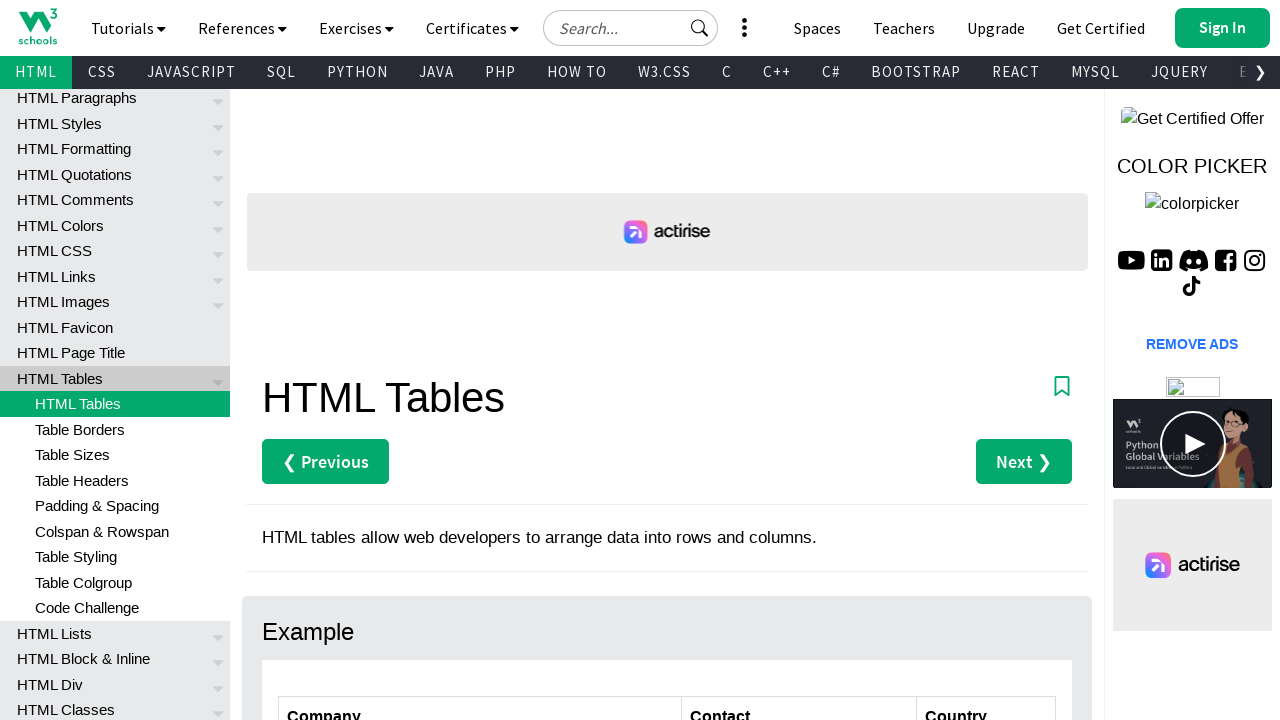

Navigated to W3Schools HTML tables page
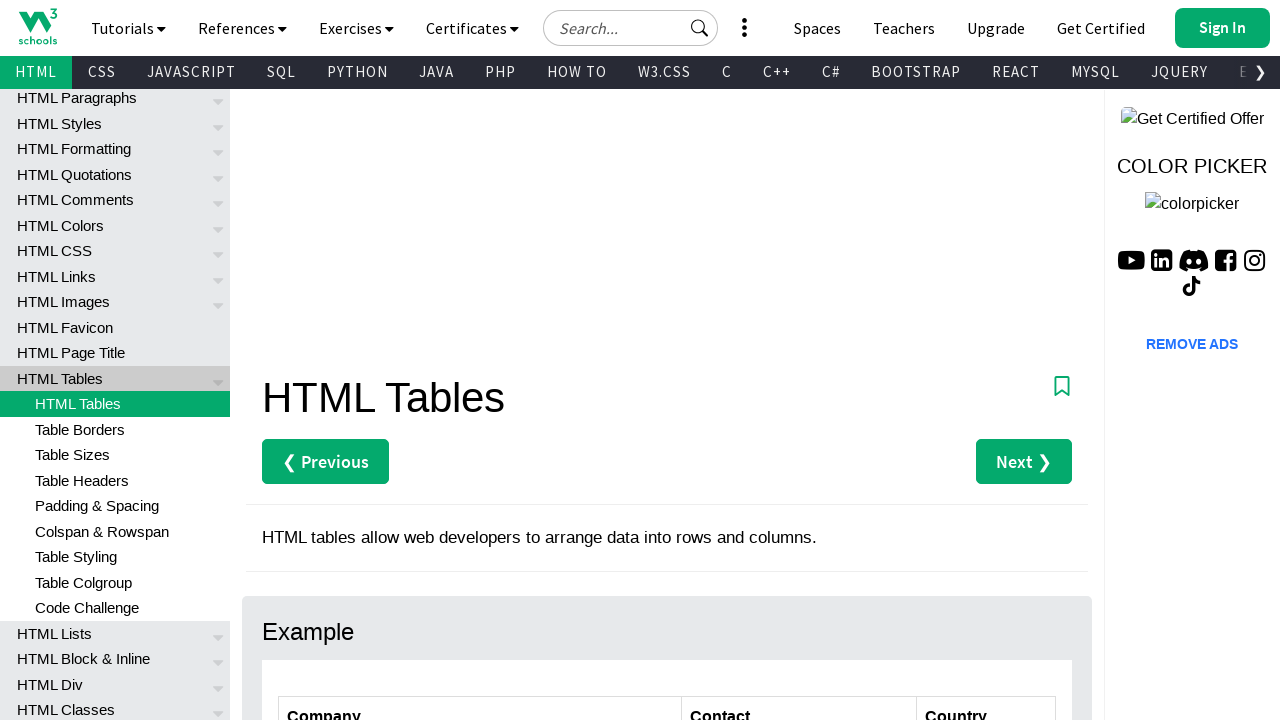

Customers table is present on the page
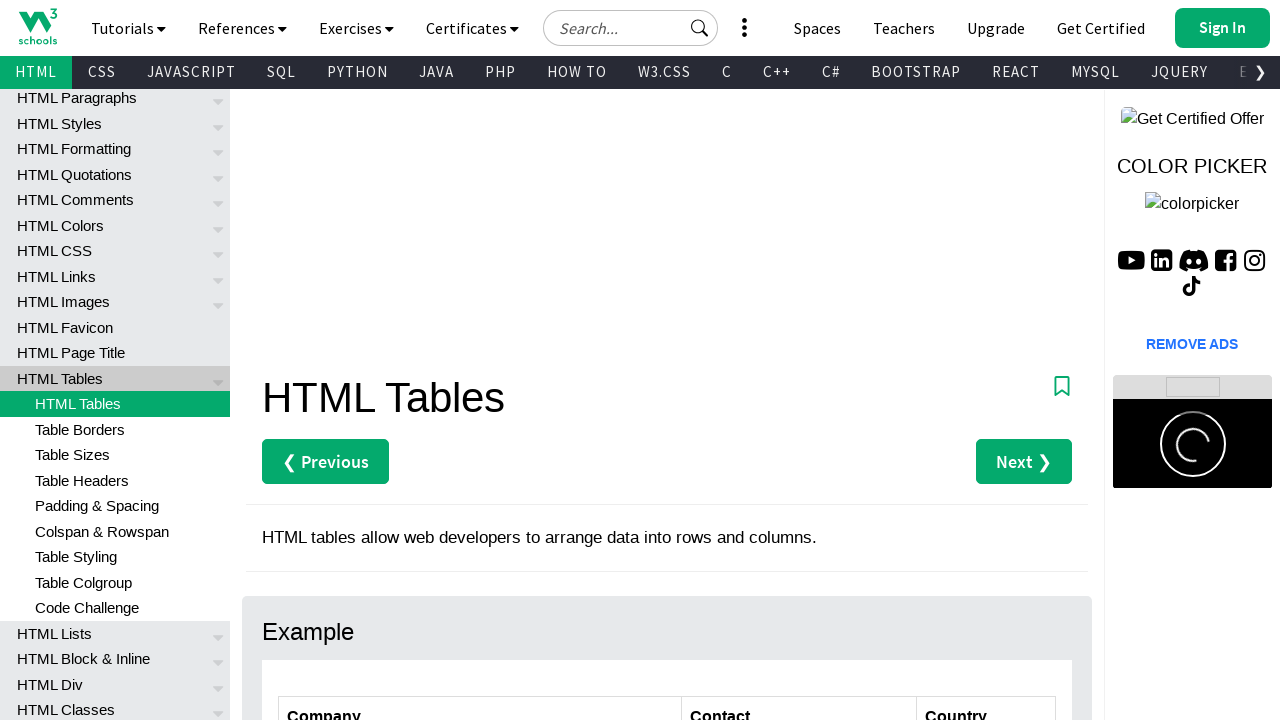

Table headers are present in the customers table
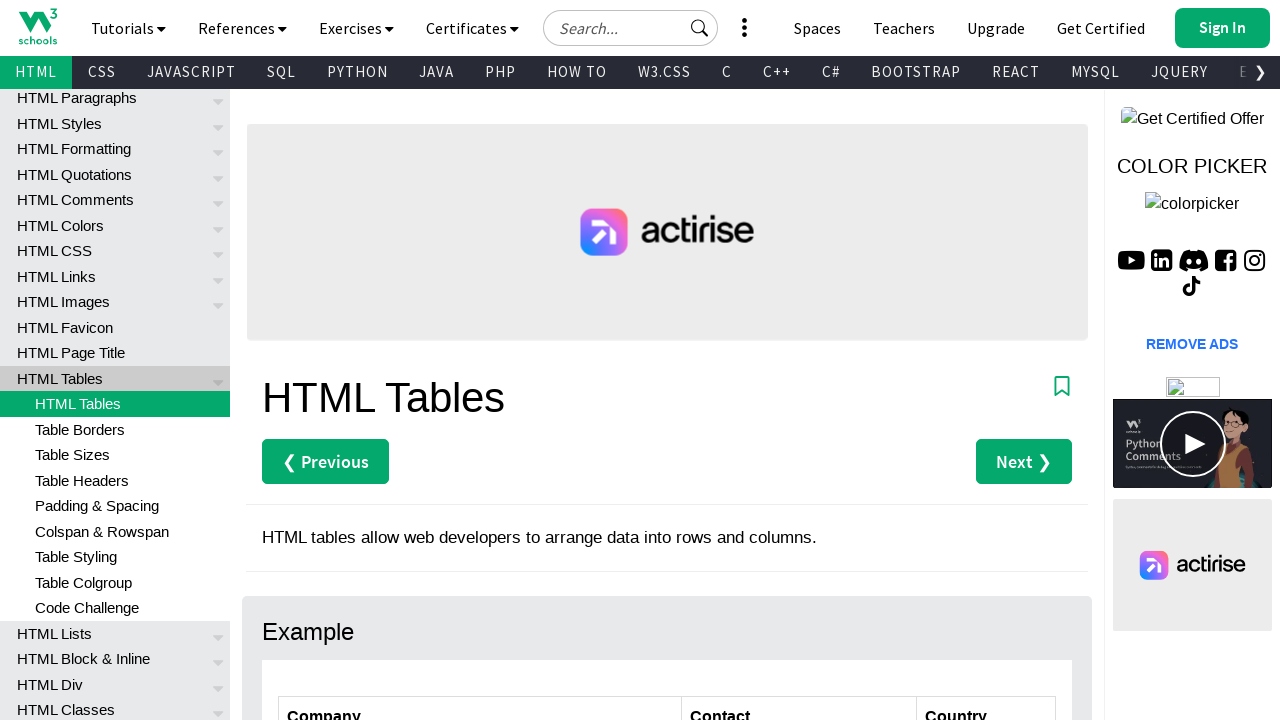

Table rows are present in the customers table
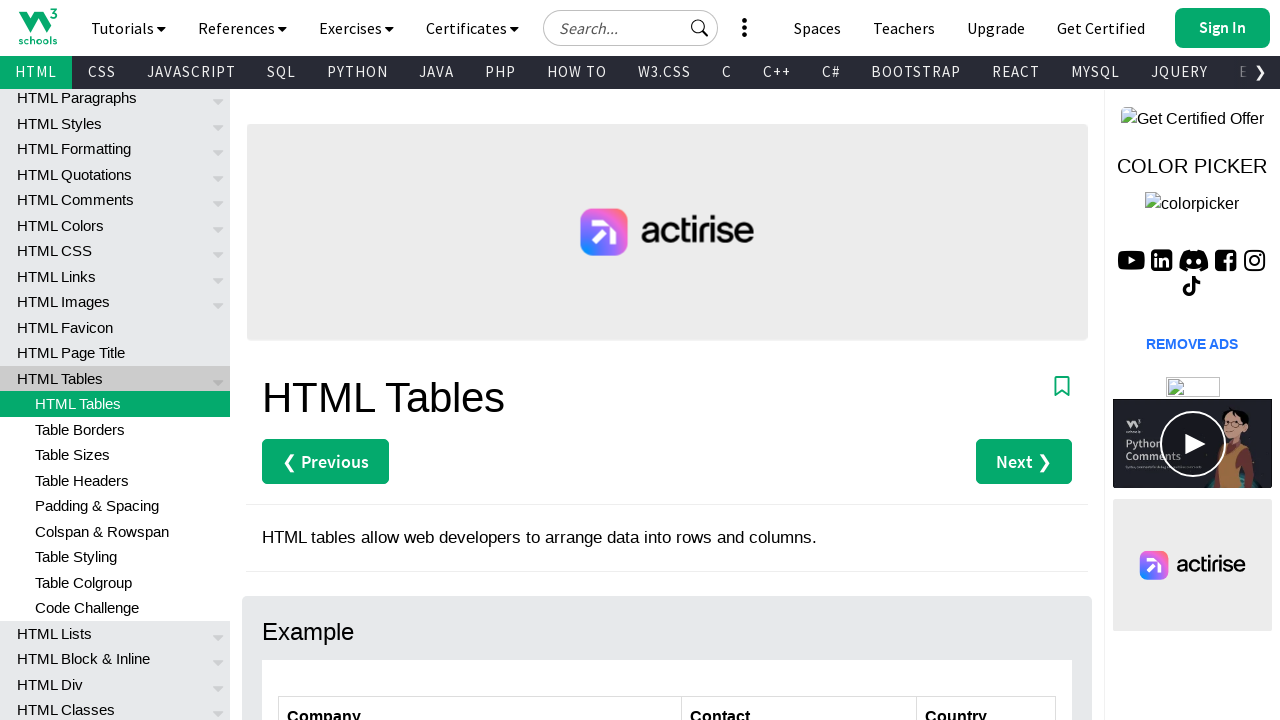

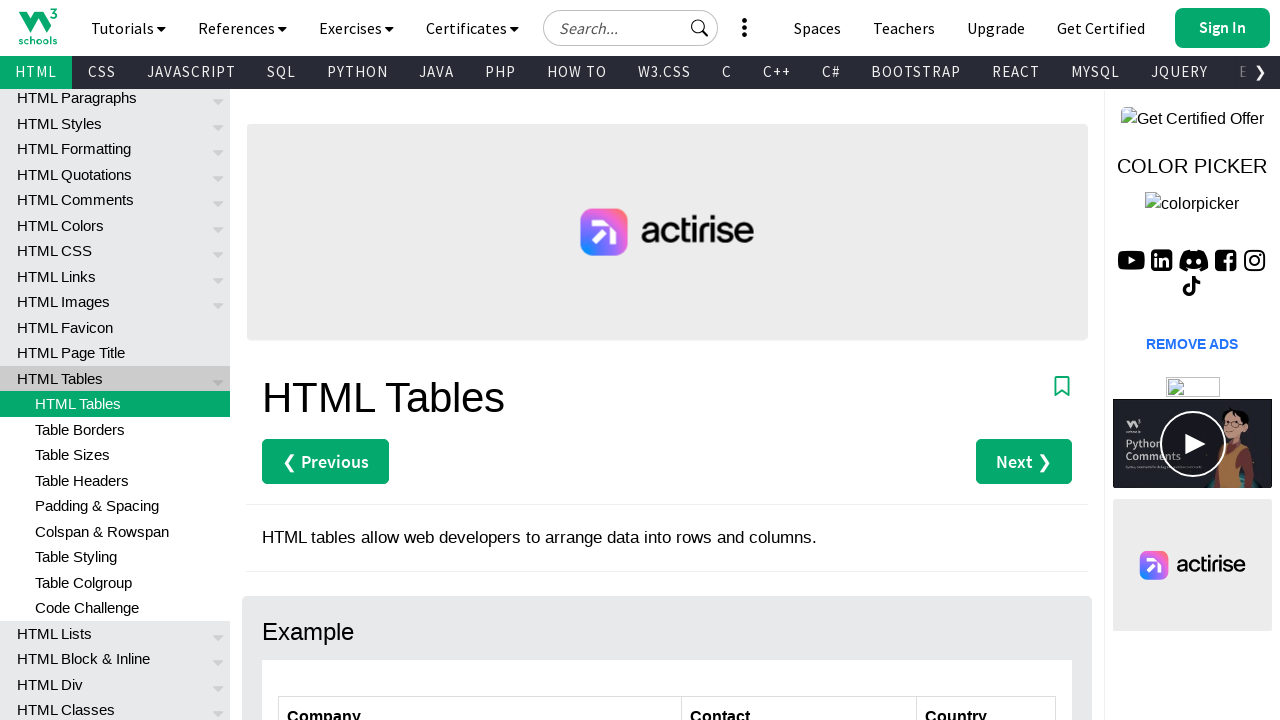